Tests a page with a loader by waiting for a button to become visible and then clicking it

Starting URL: https://www.automationtesting.co.uk/loader.html

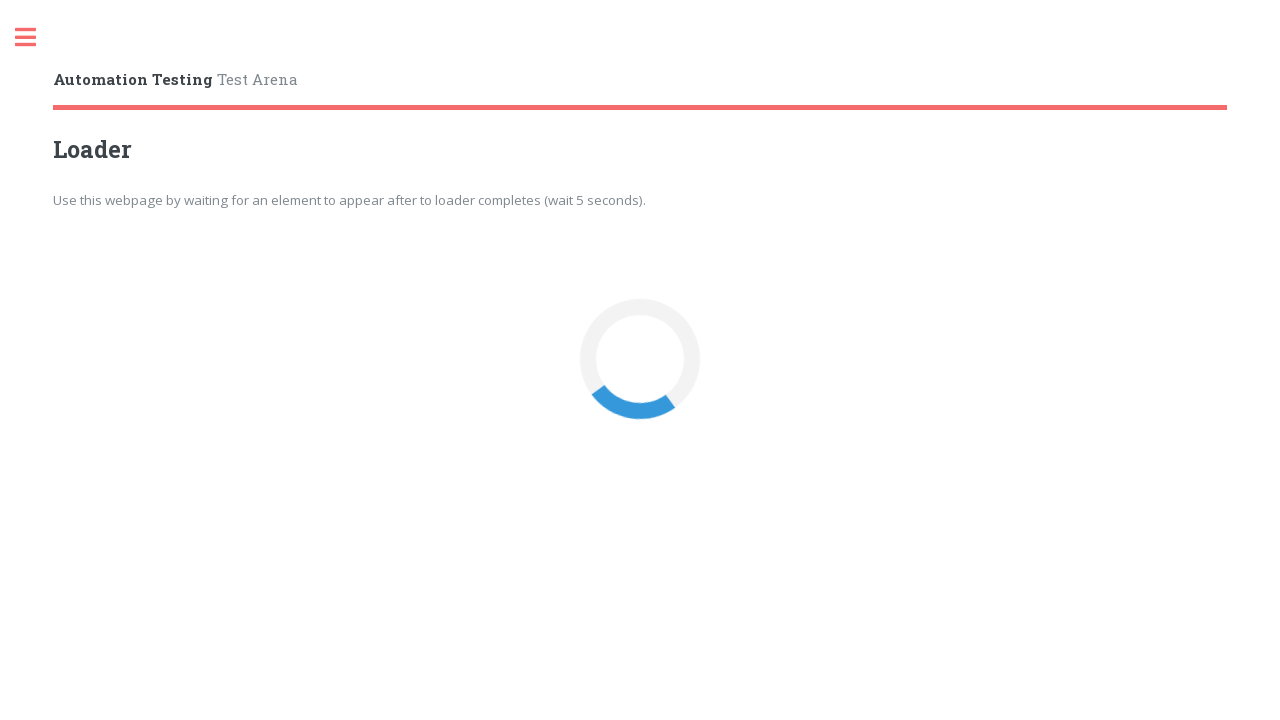

Navigated to loader page
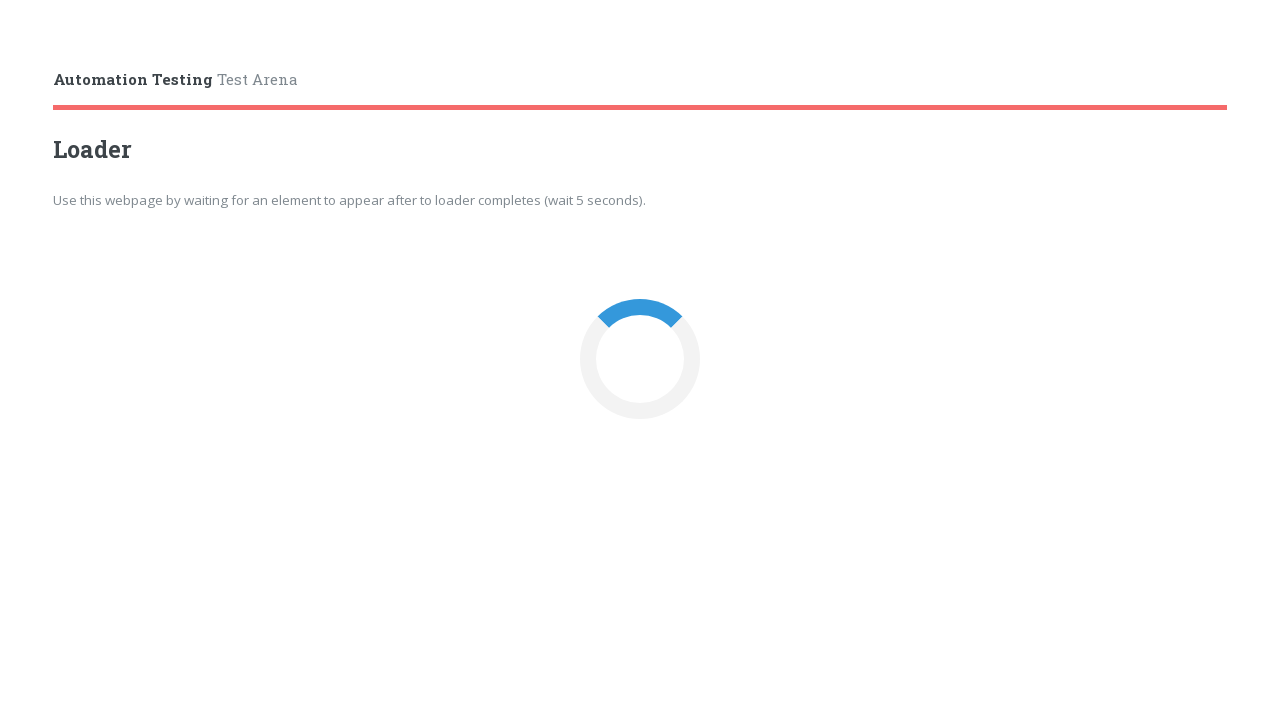

Loader button became visible
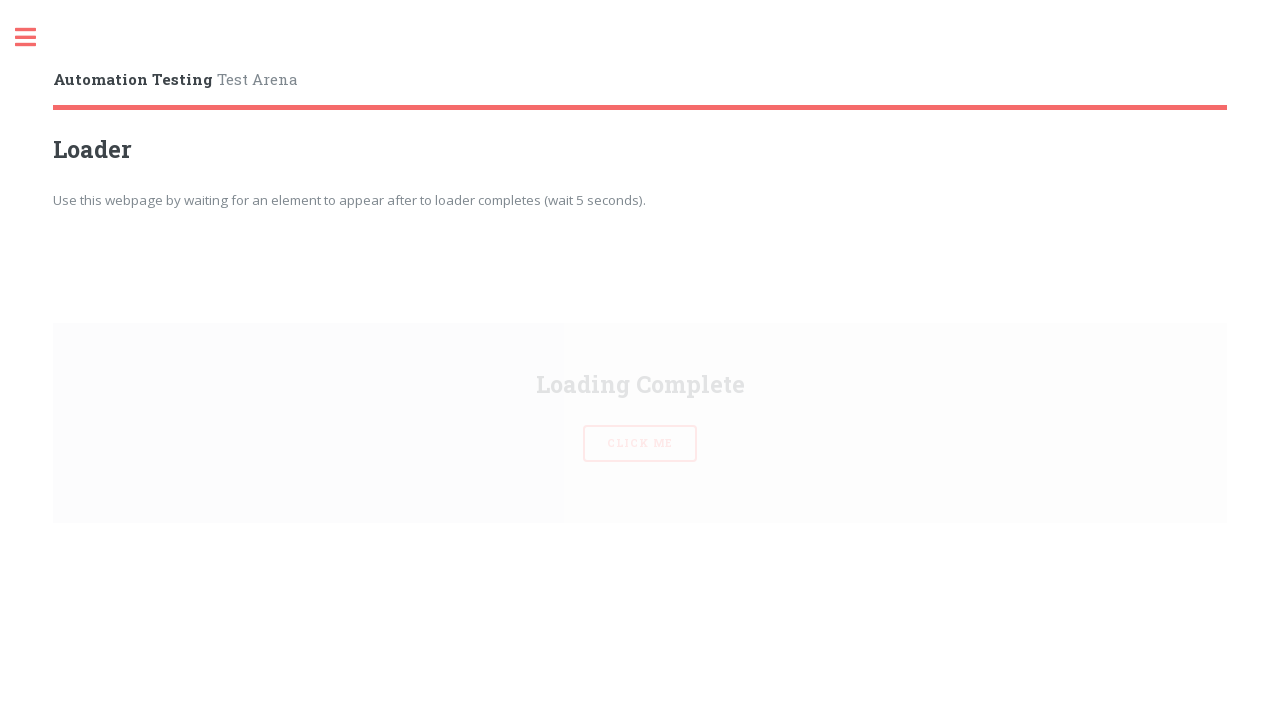

Clicked the loader button at (640, 360) on button#loaderBtn
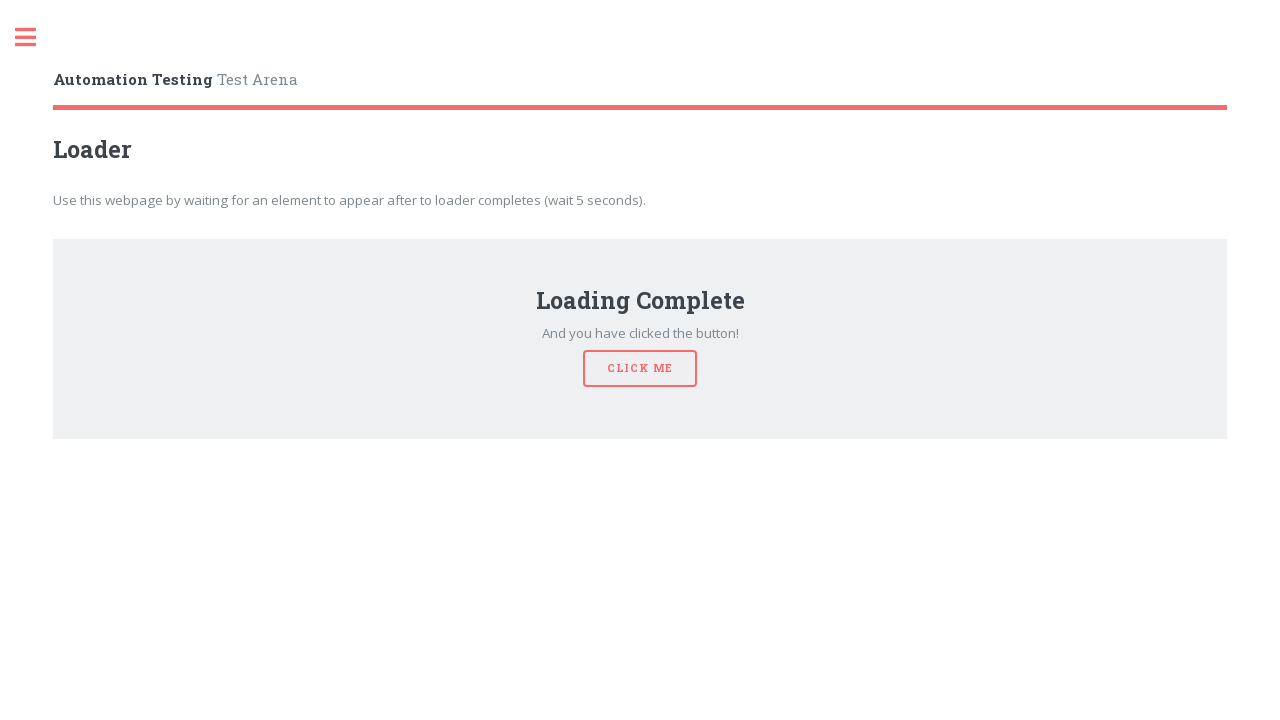

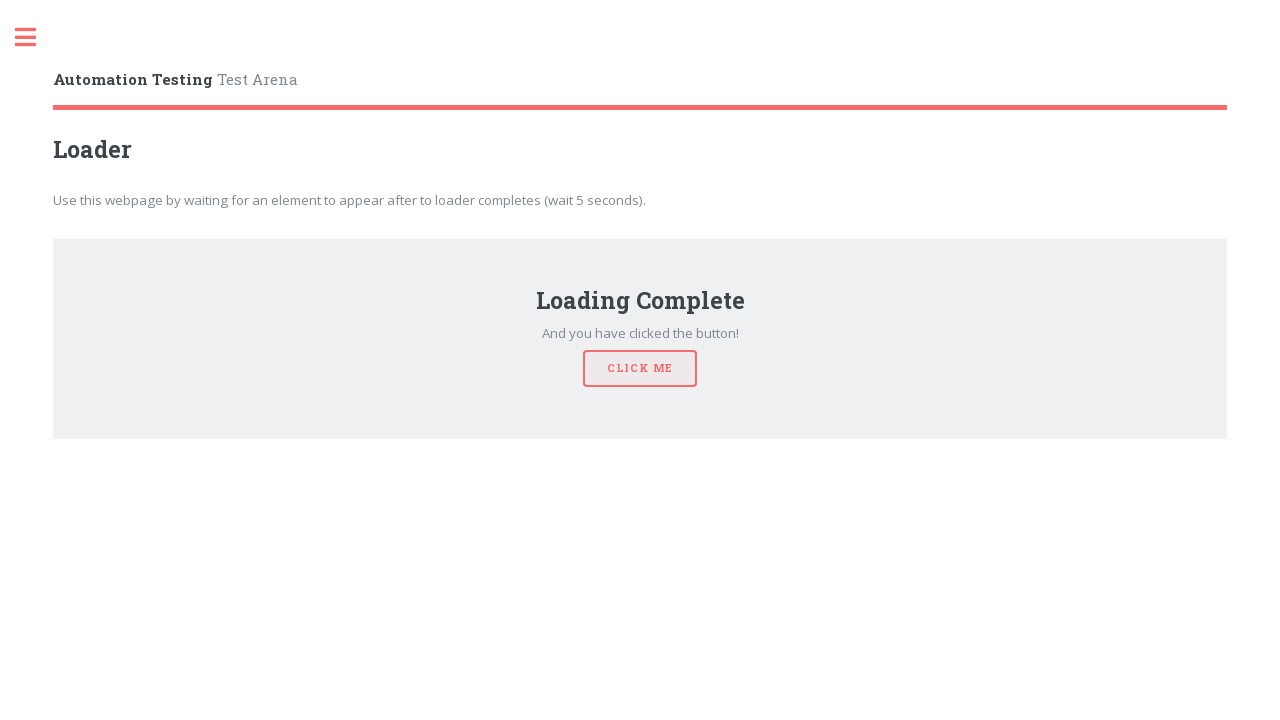